Tests dynamic loading functionality by clicking a start button and waiting for "Hello World!" text to become visible

Starting URL: https://the-internet.herokuapp.com/dynamic_loading/1

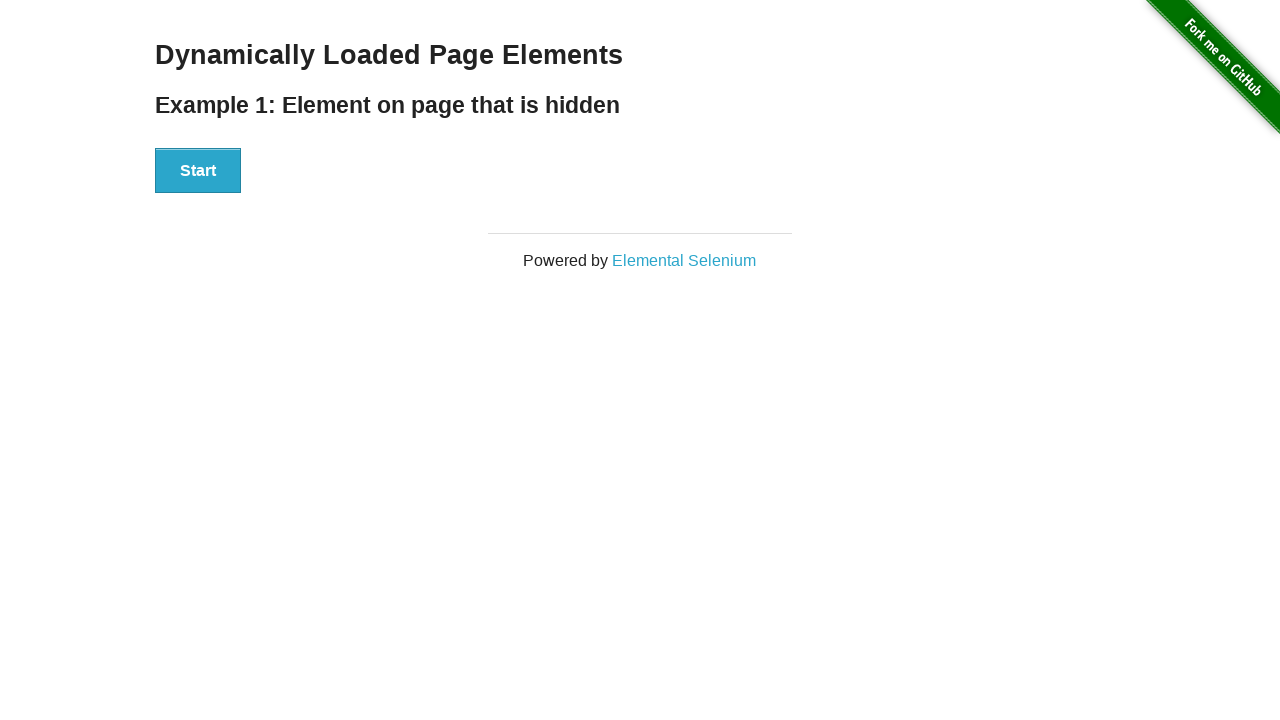

Navigated to dynamic loading test page
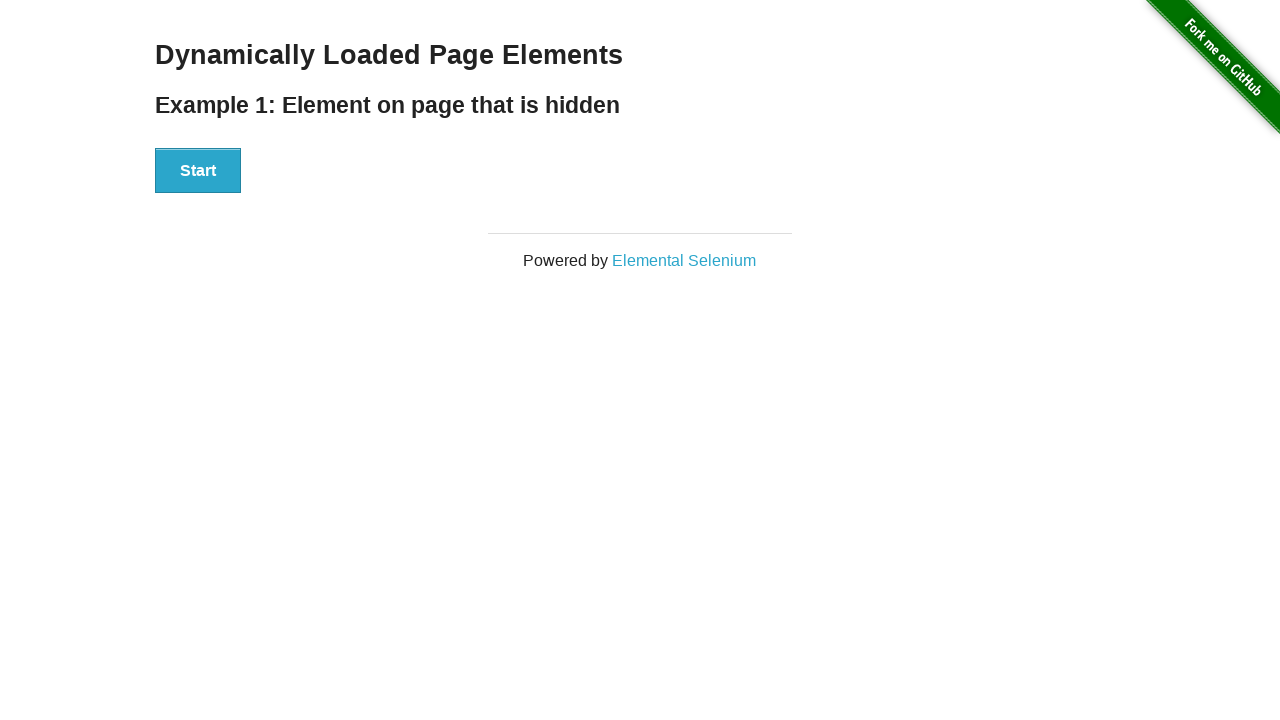

Clicked start button to trigger dynamic loading at (198, 171) on #start button
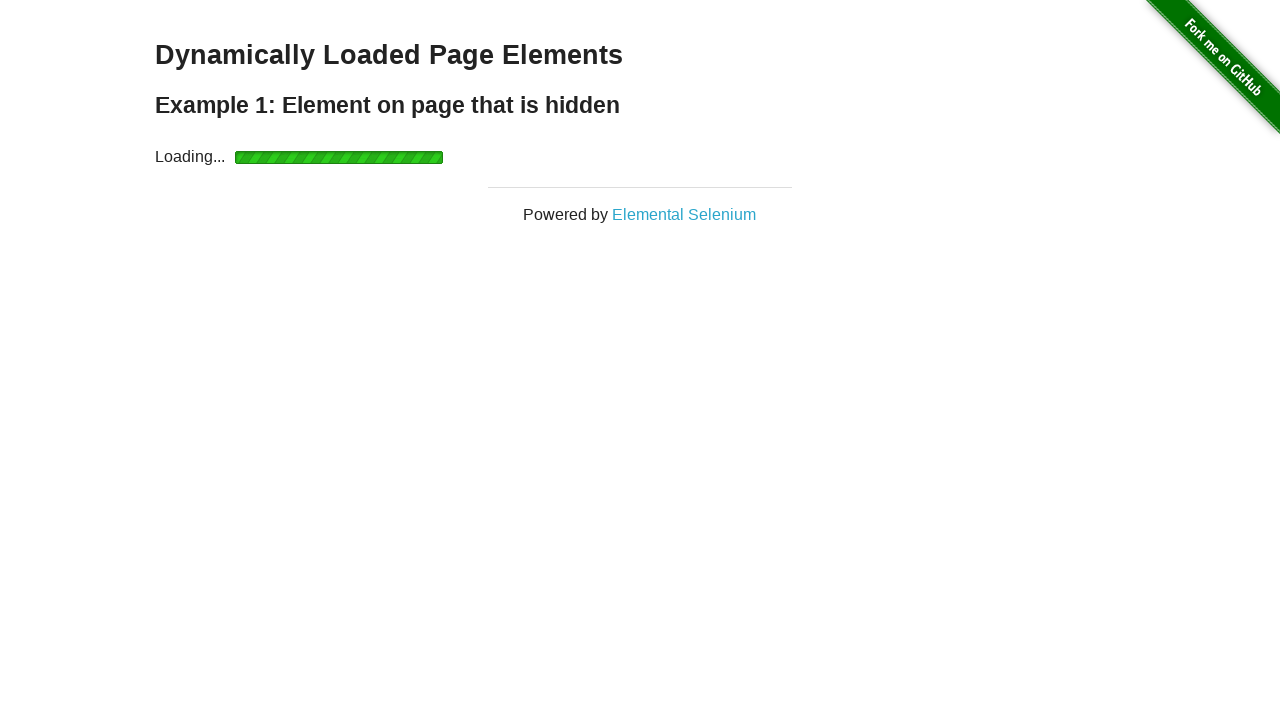

Waited for 'Hello World!' text to become visible
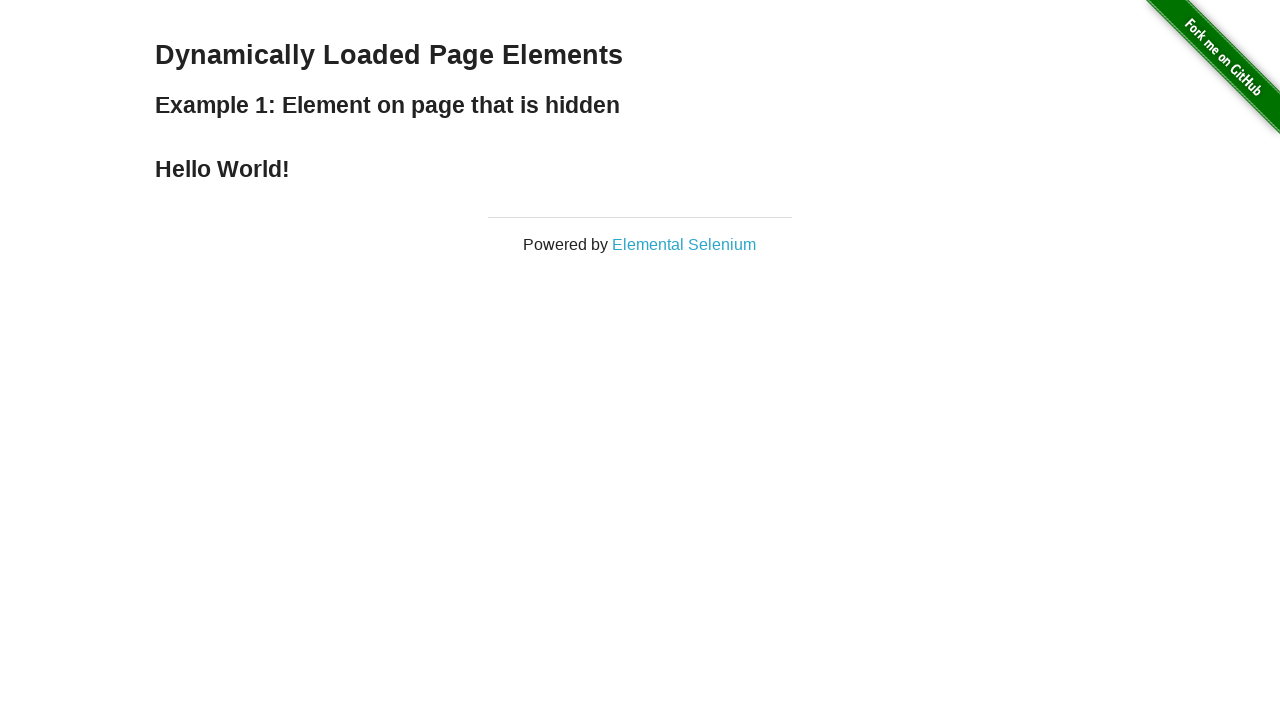

Located the hello element
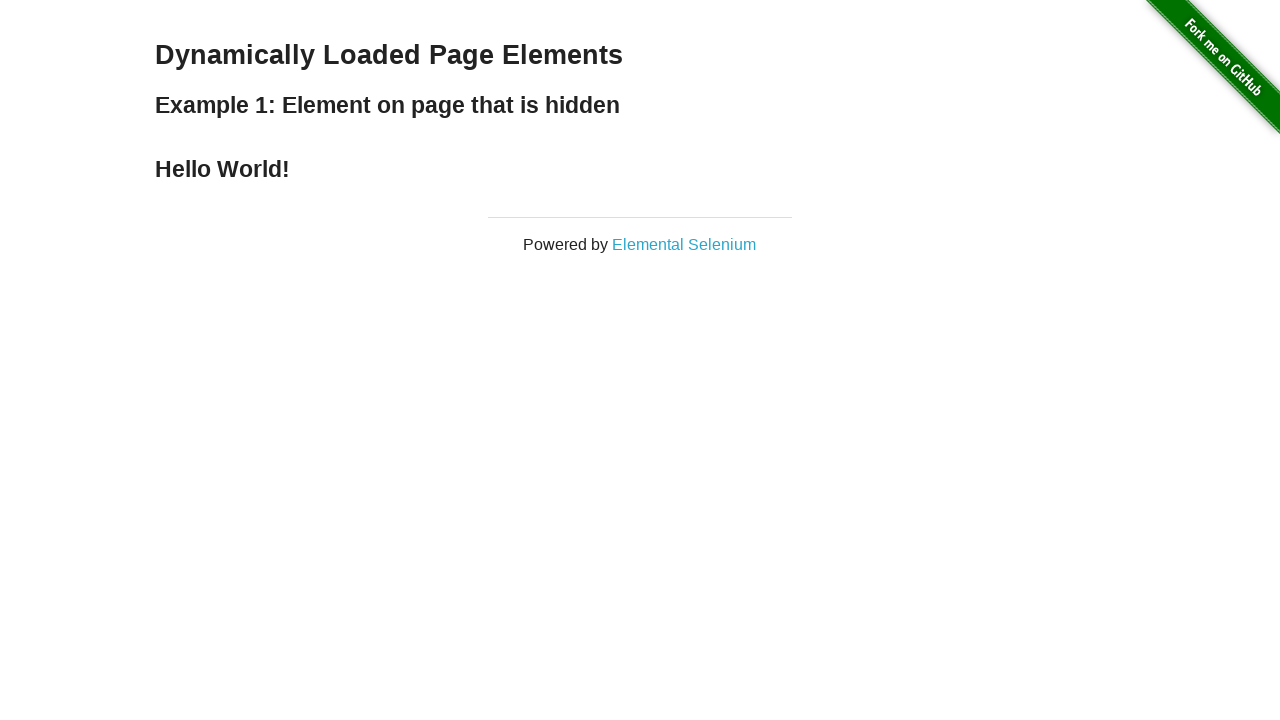

Verified that element contains 'Hello World!' text
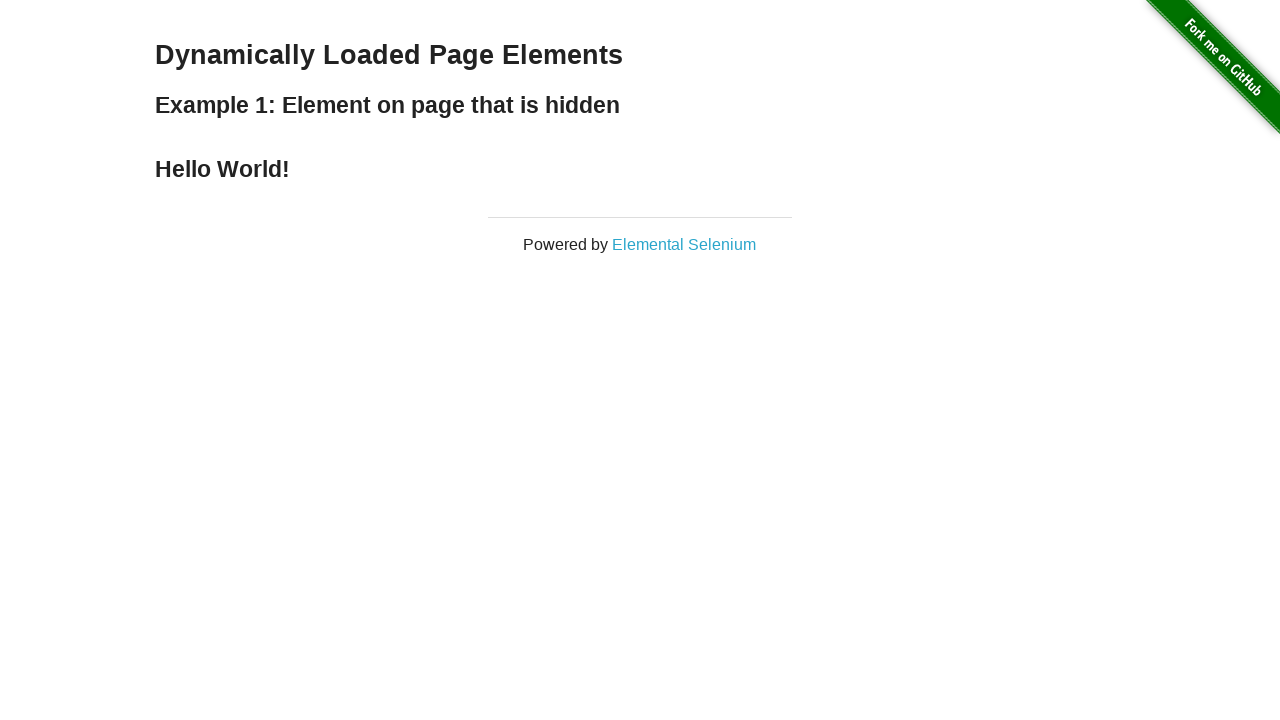

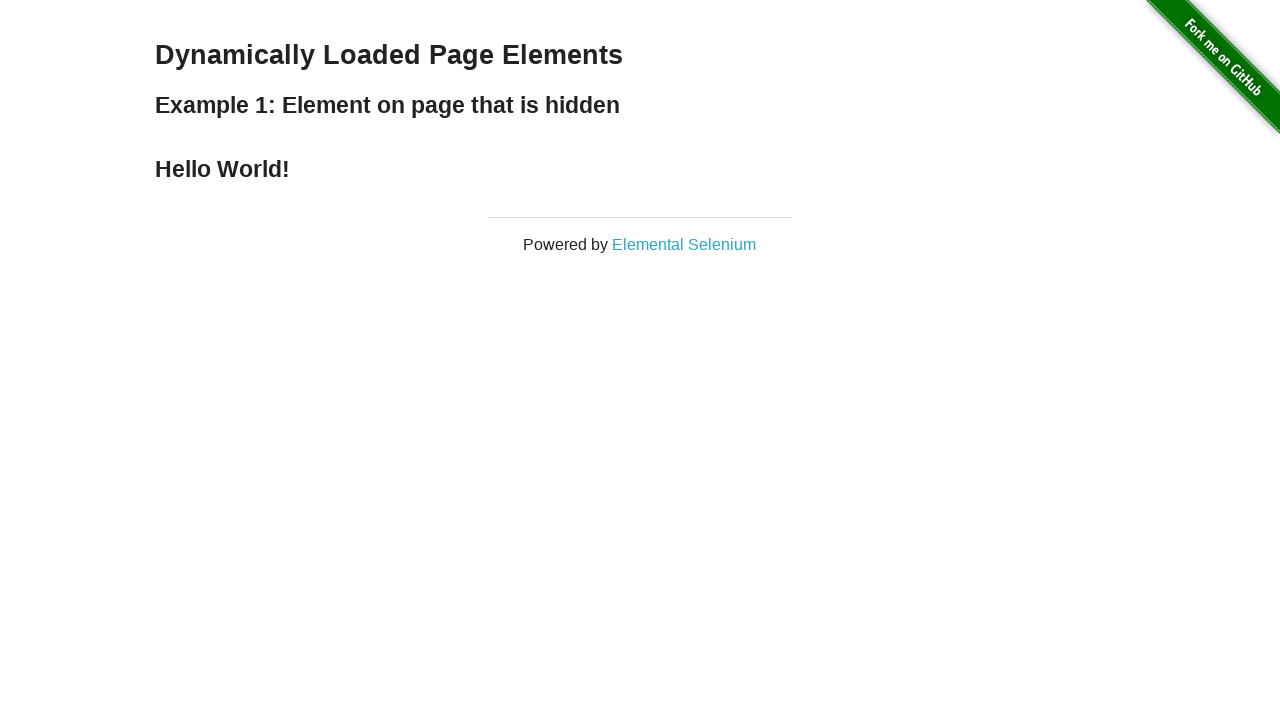